Tests that clicking the "Add Element" button creates new delete buttons by clicking add three times and verifying three delete buttons appear.

Starting URL: https://the-internet.herokuapp.com/add_remove_elements/

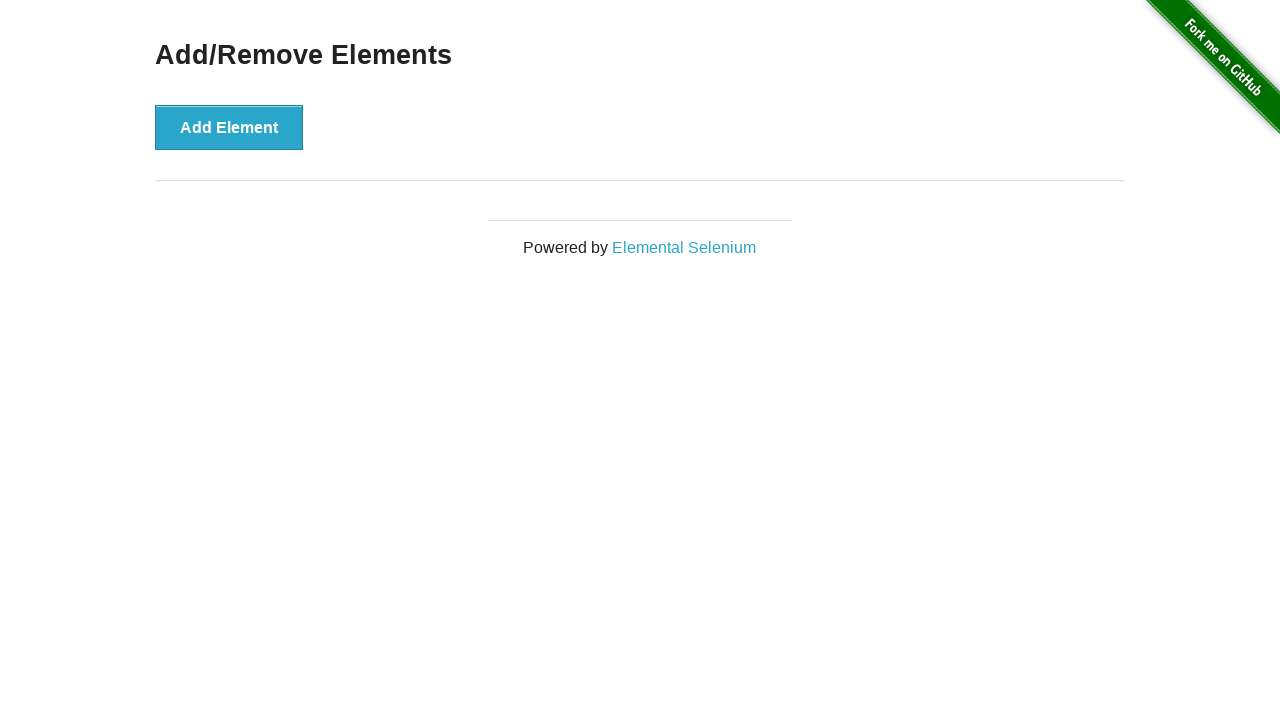

Clicked 'Add Element' button (first click) at (229, 127) on button[onclick='addElement()']
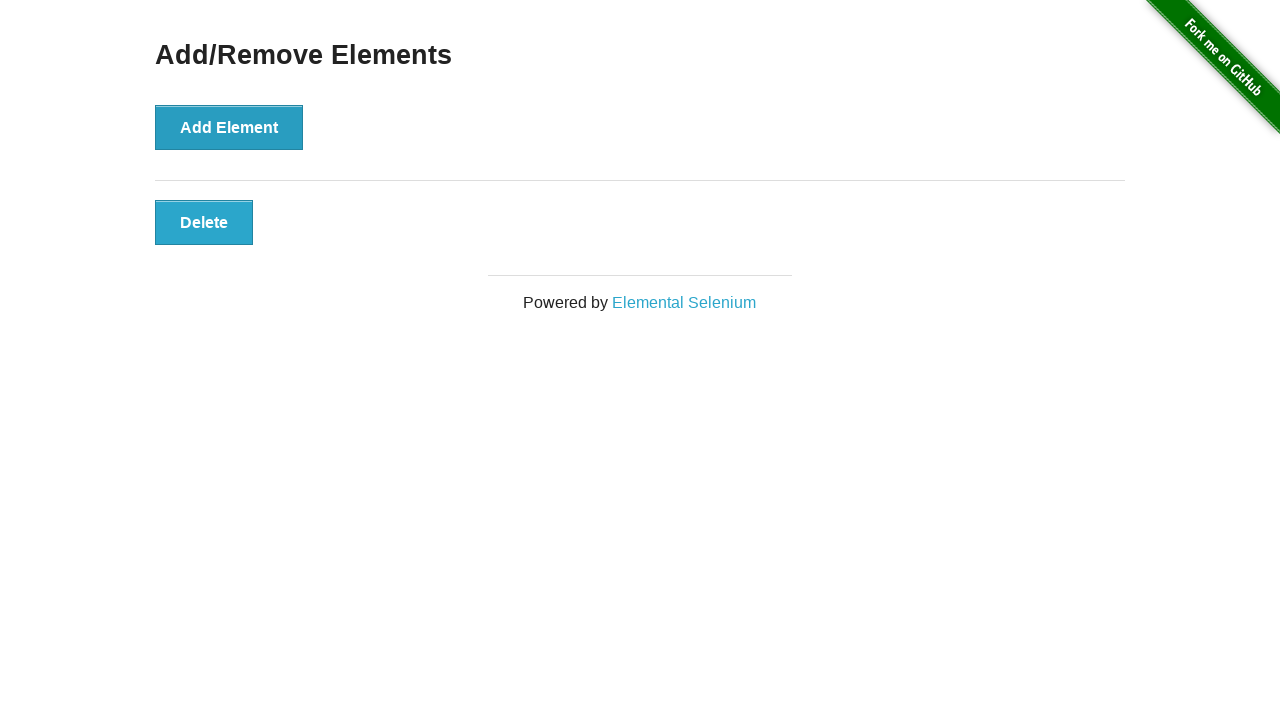

Clicked 'Add Element' button (second click) at (229, 127) on button[onclick='addElement()']
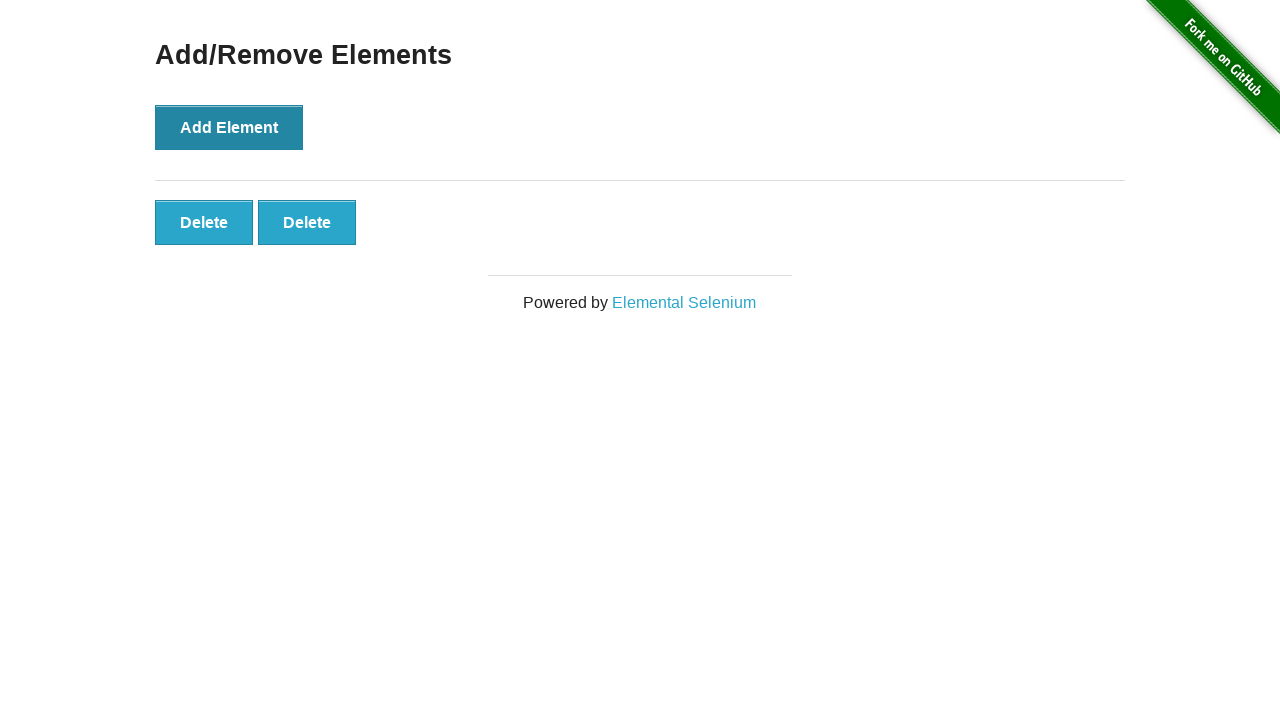

Clicked 'Add Element' button (third click) at (229, 127) on button[onclick='addElement()']
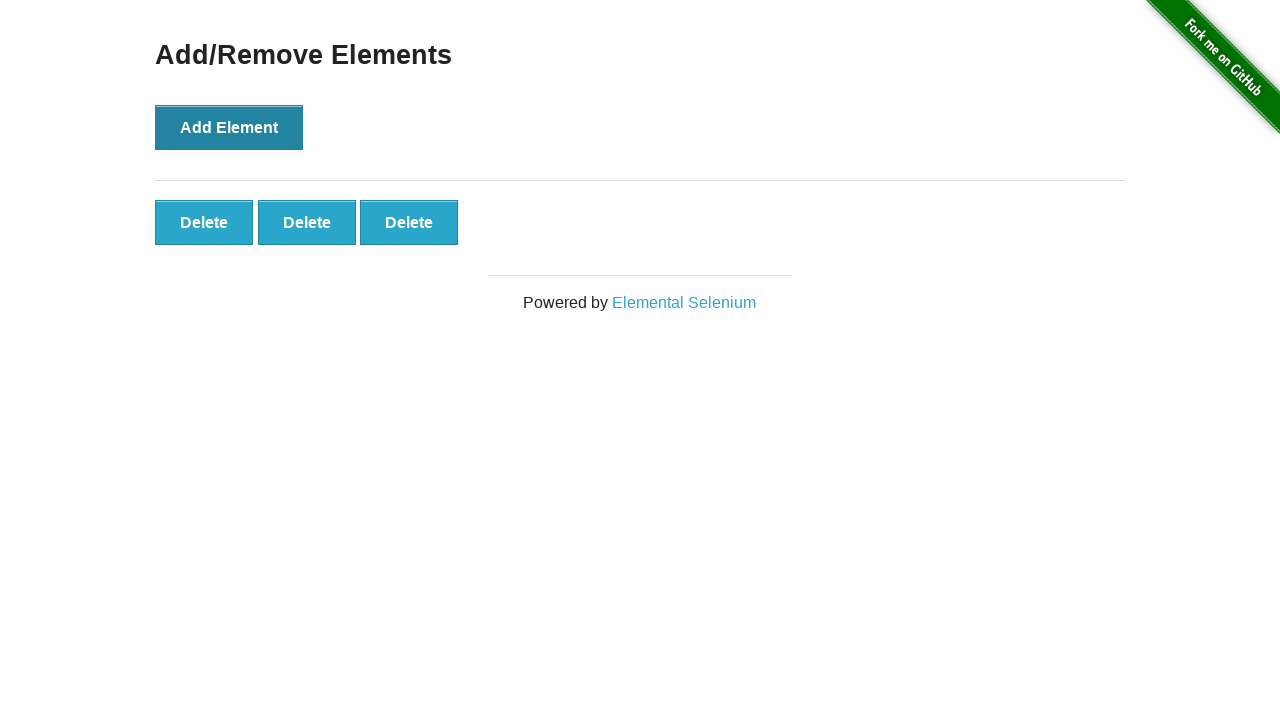

Located all delete buttons with class 'added-manually'
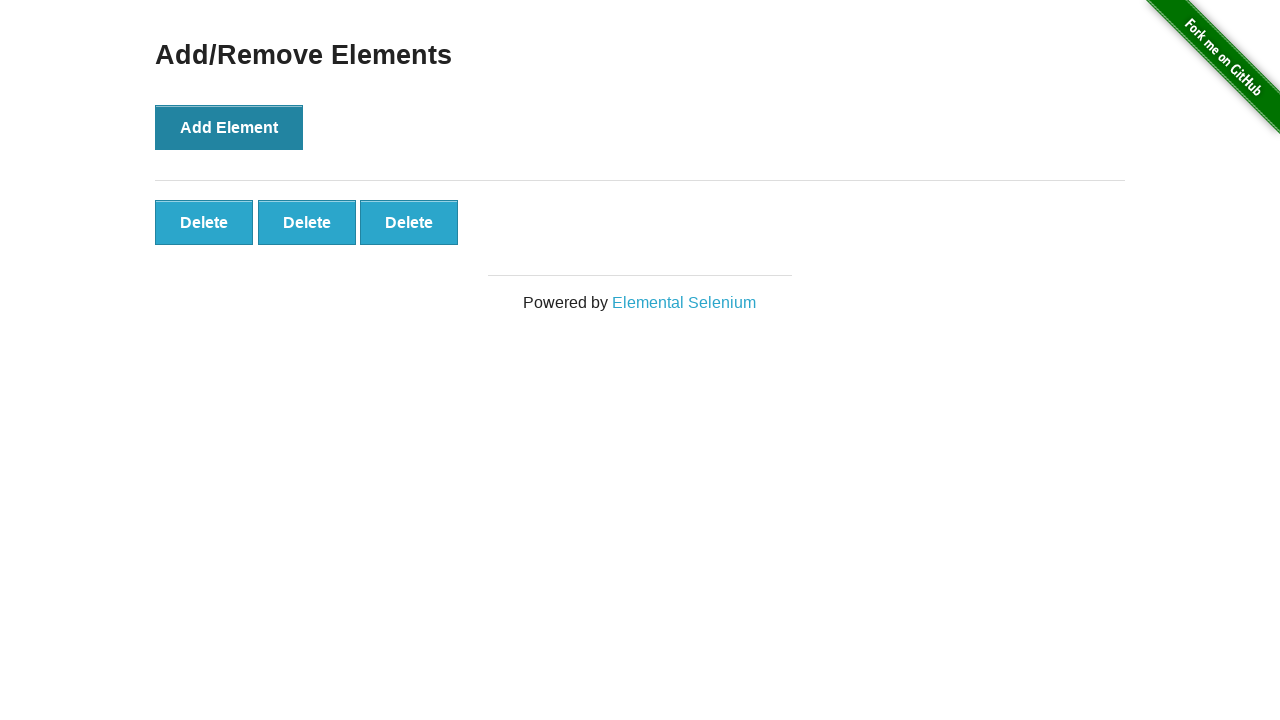

Verified that exactly 3 delete buttons are present
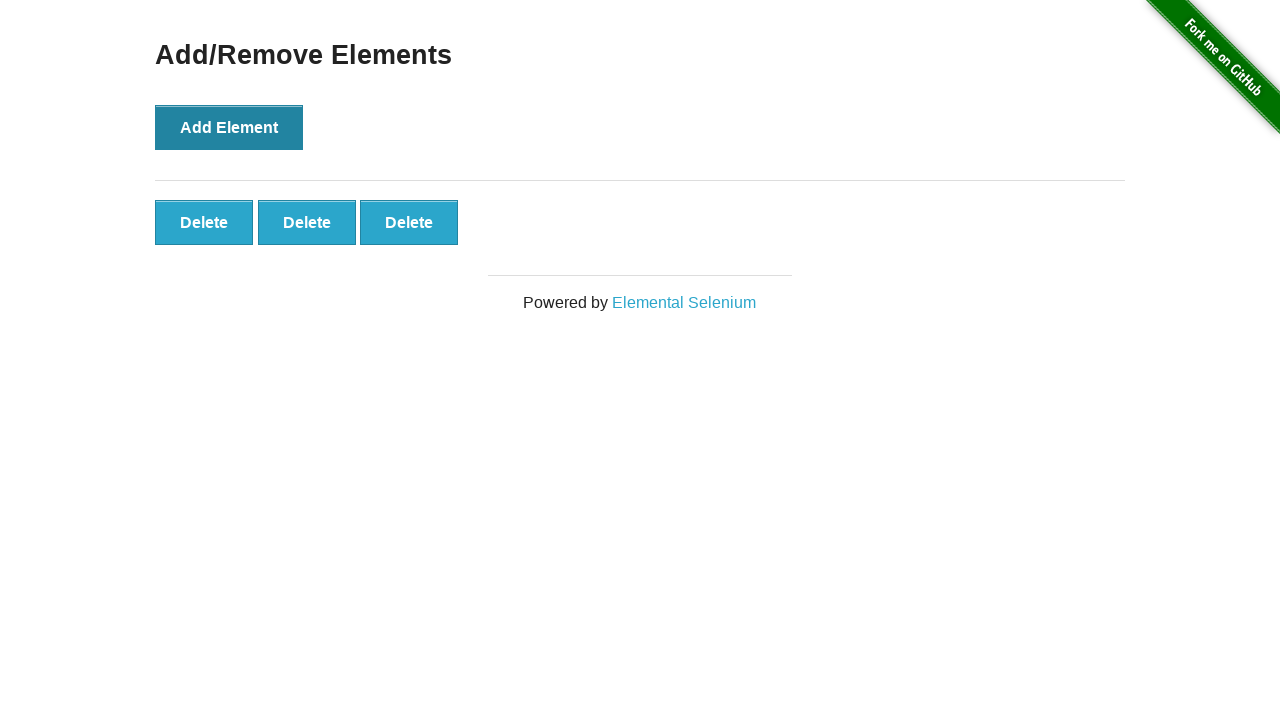

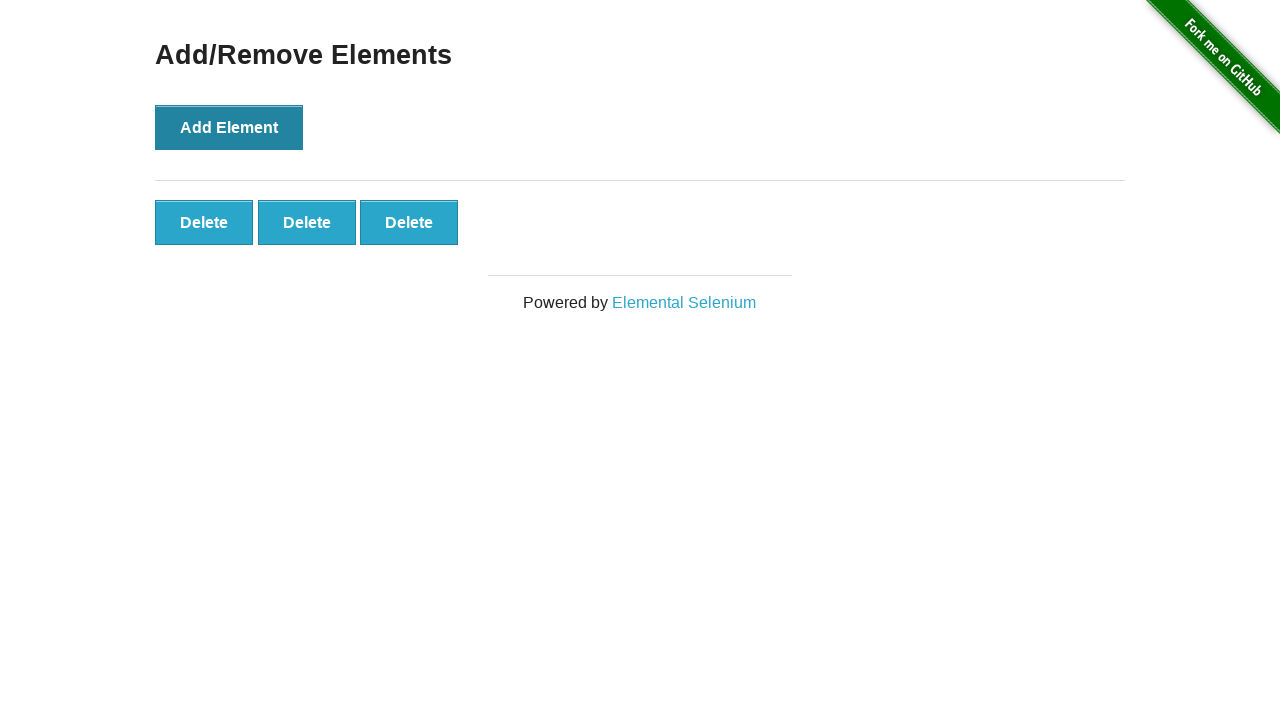